Verifies the climbs list page displays 1000 climbs and clicks on a random climb entry

Starting URL: https://cotacol.cc/climbs

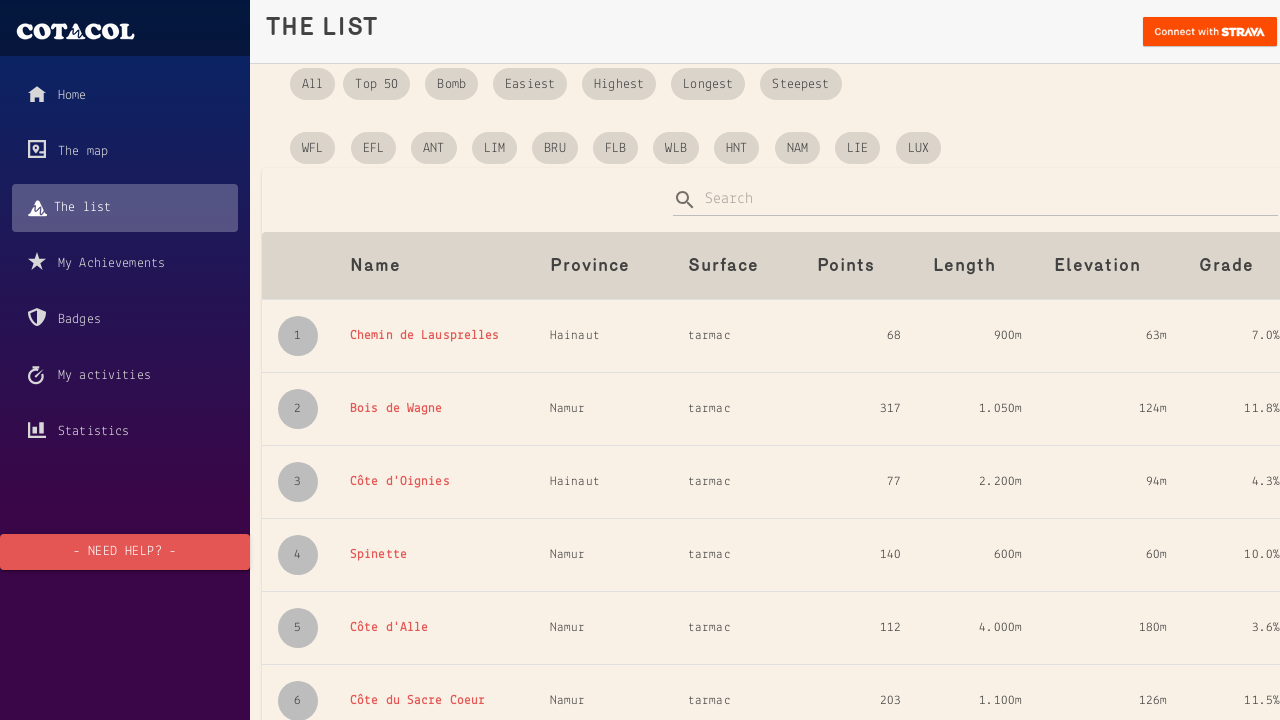

Counted cotacol elements on climbs list page
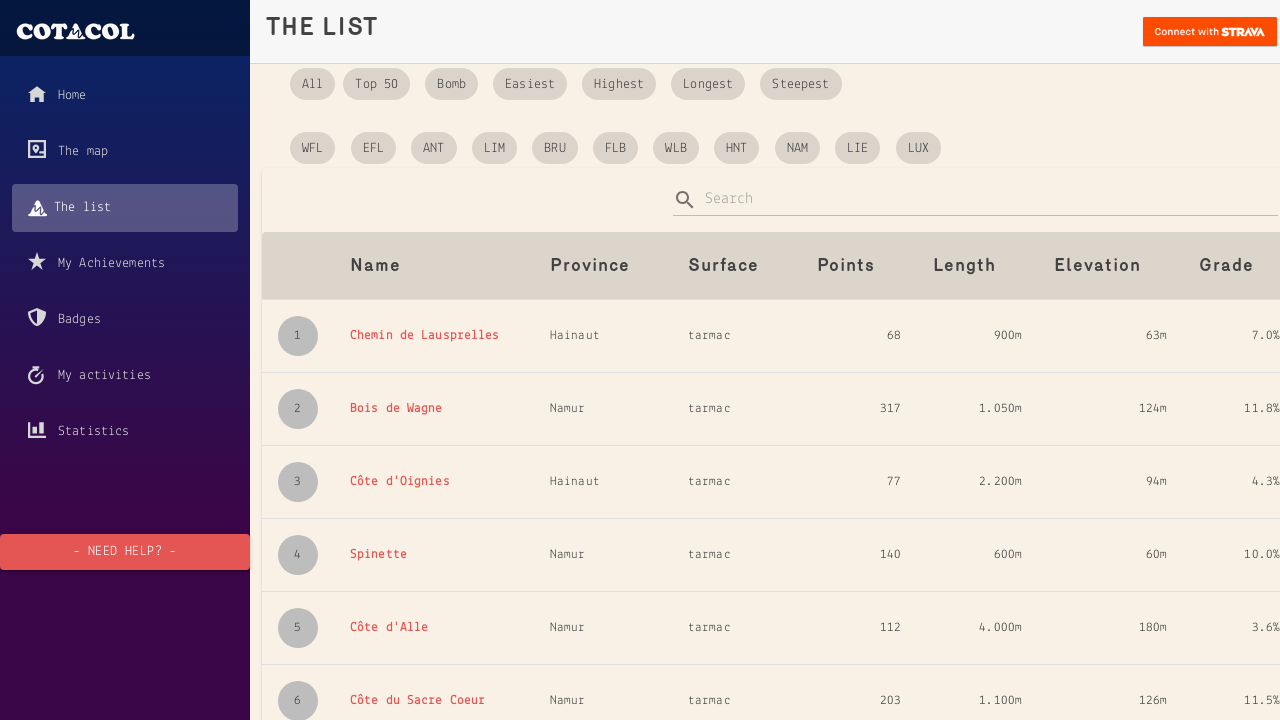

Verified 1000 climbs are displayed on the page
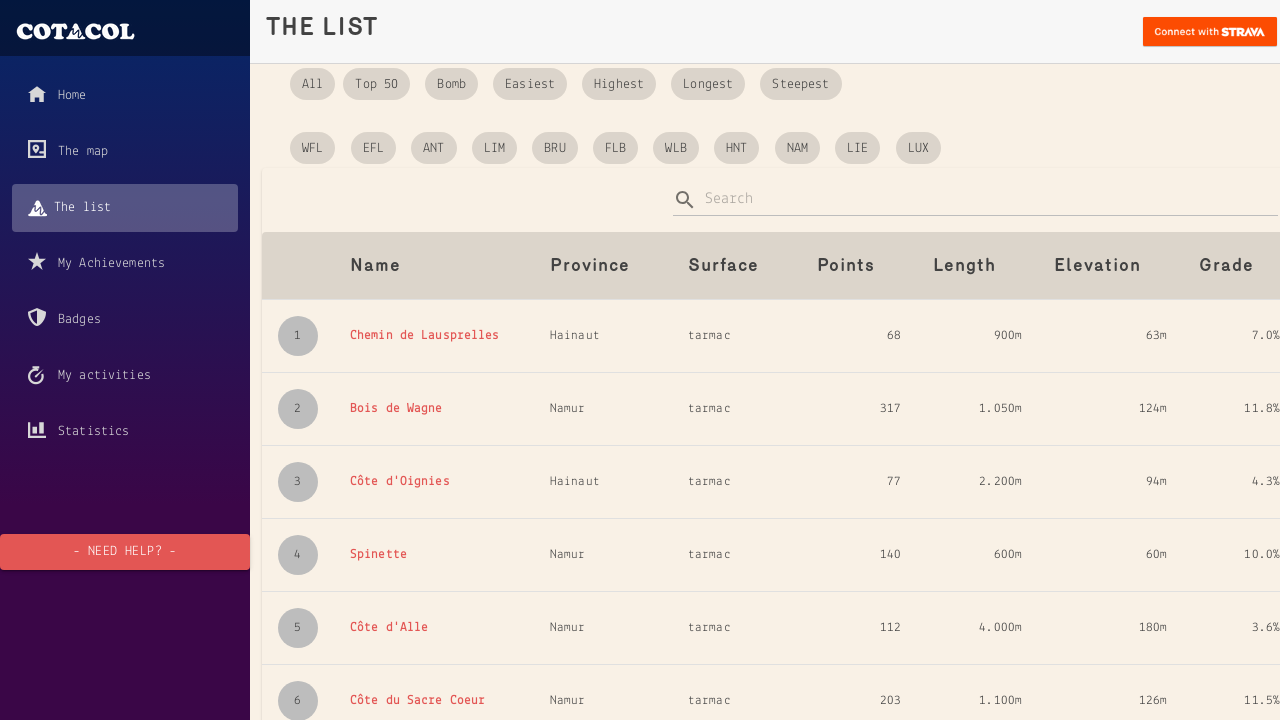

Clicked on climb #427 from the list at (403, 484) on #cotacol-427
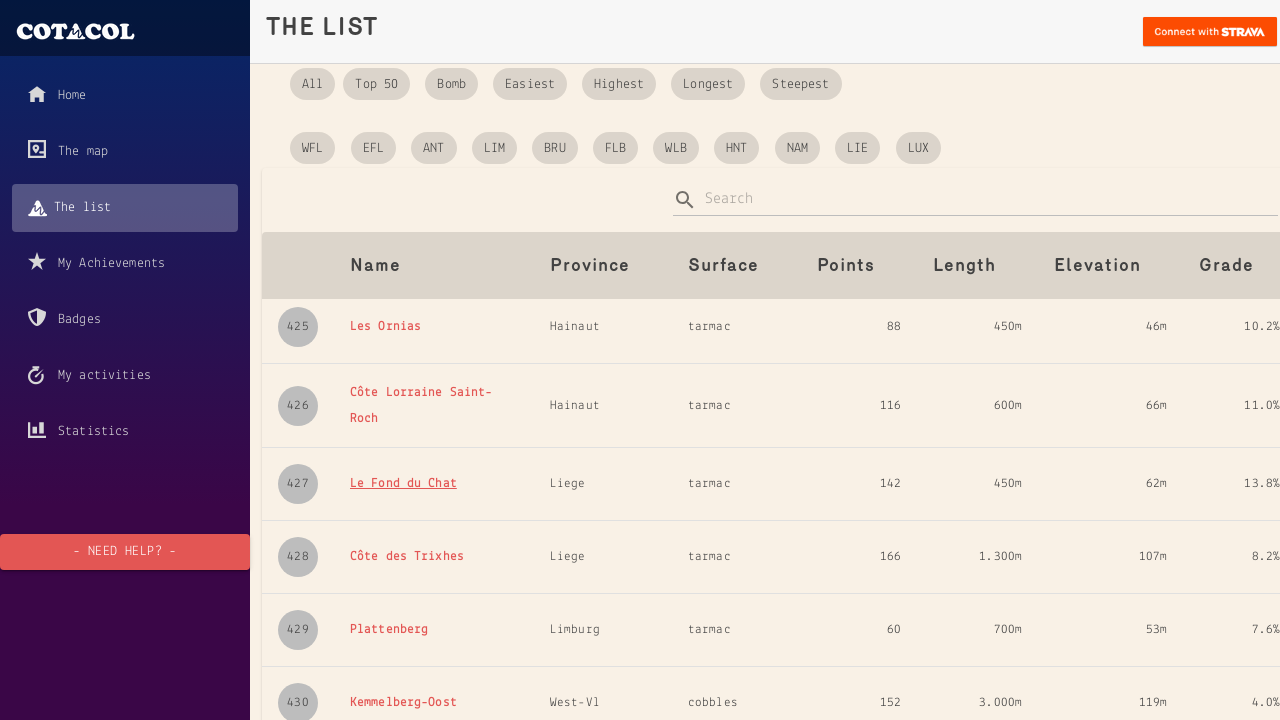

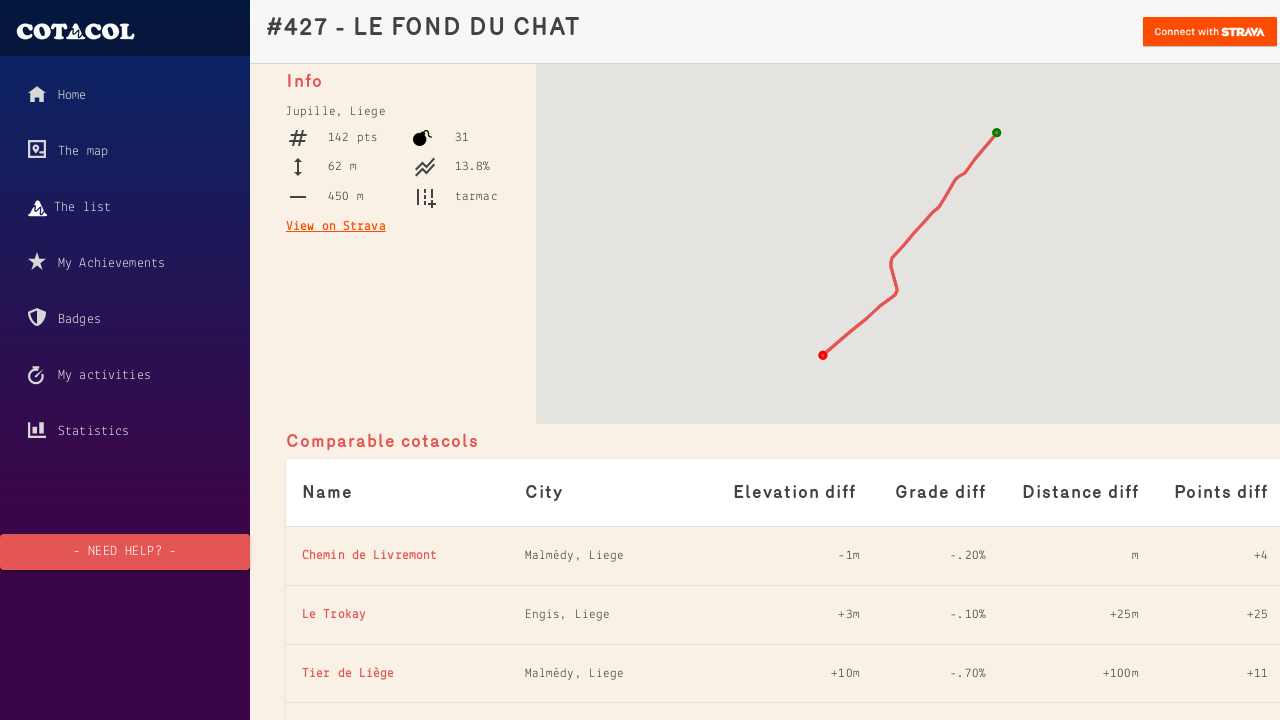